Navigates to SpiceJet airline website with notification popups disabled

Starting URL: https://www.spicejet.com/

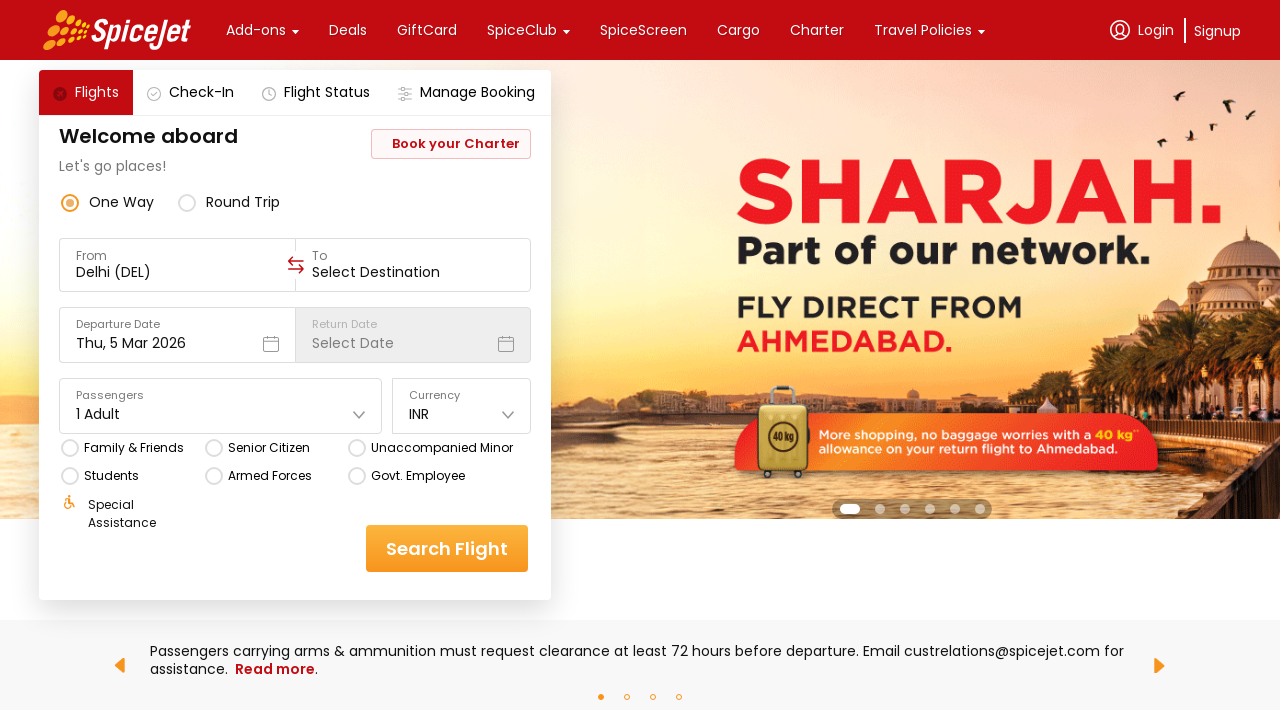

Navigated to SpiceJet airline website with notification popups disabled
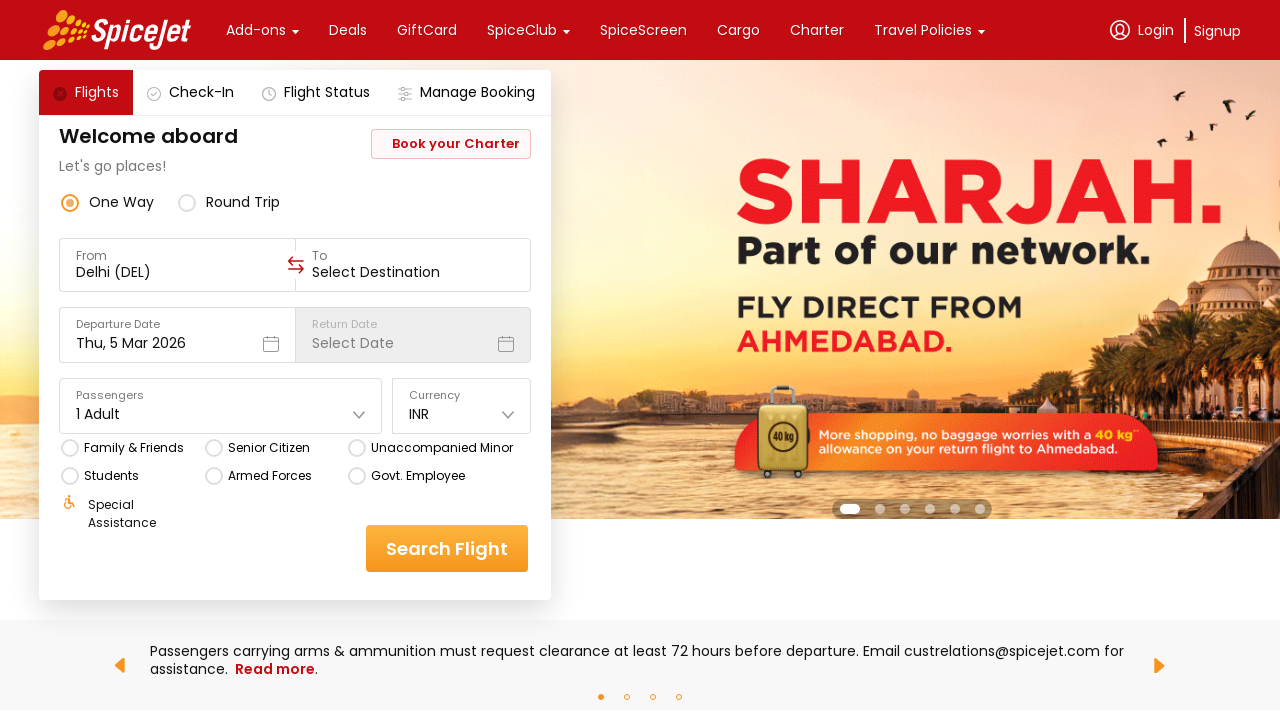

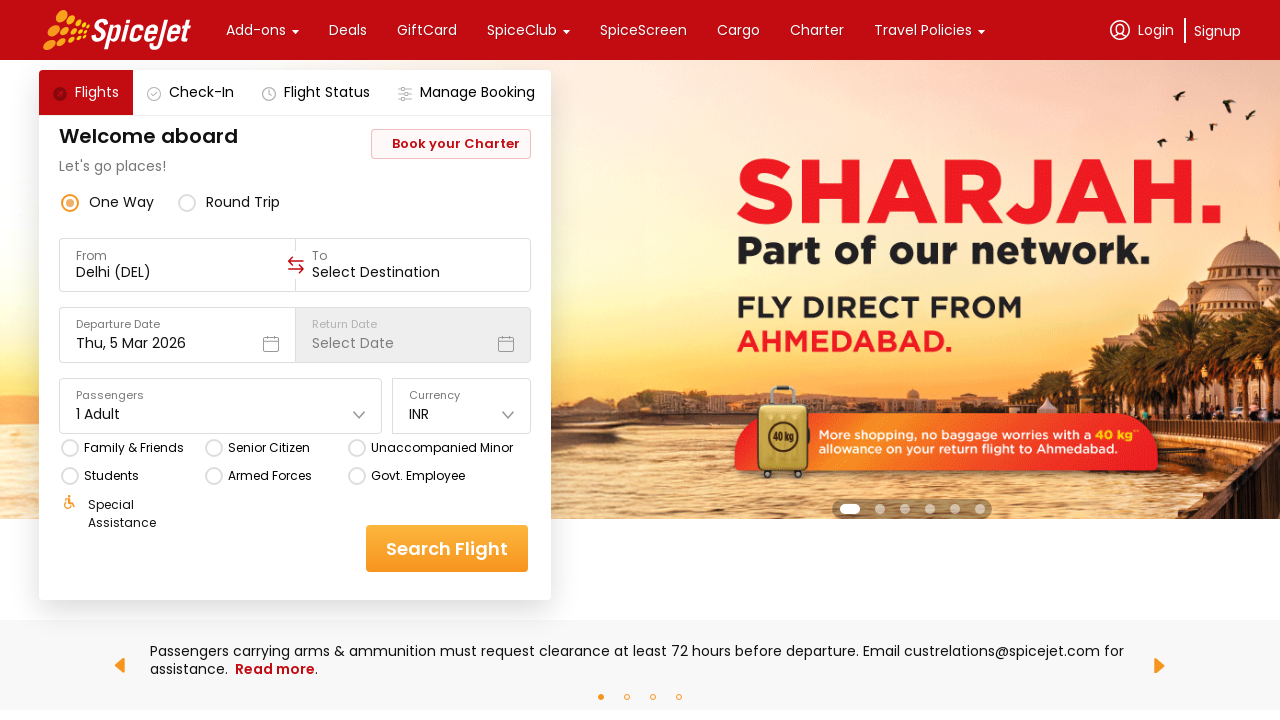